Tests email validation on the text box form by entering an invalid email format and verifying the field shows a border style indicating an error.

Starting URL: https://demoqa.com/text-box

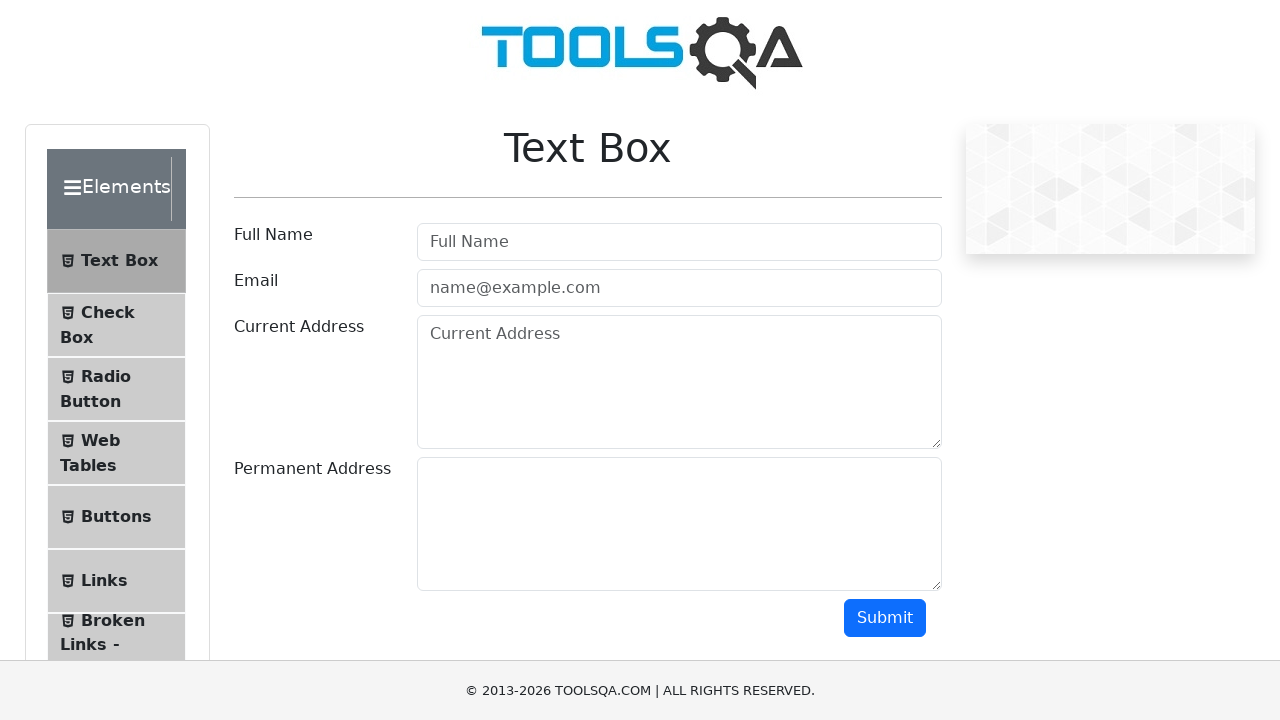

Filled full name field with 'Lena as Lena' on internal:attr=[placeholder="Full Name"i]
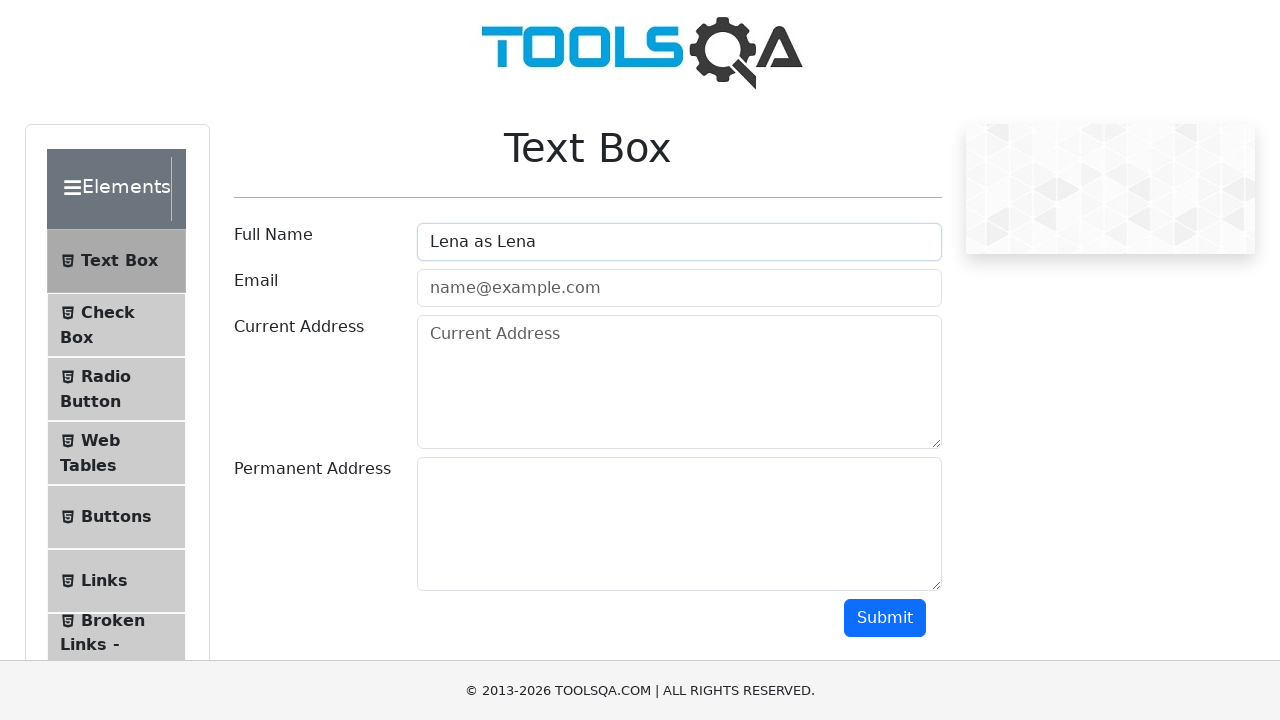

Filled email field with invalid email 'com' on internal:attr=[placeholder="name@example.com"i]
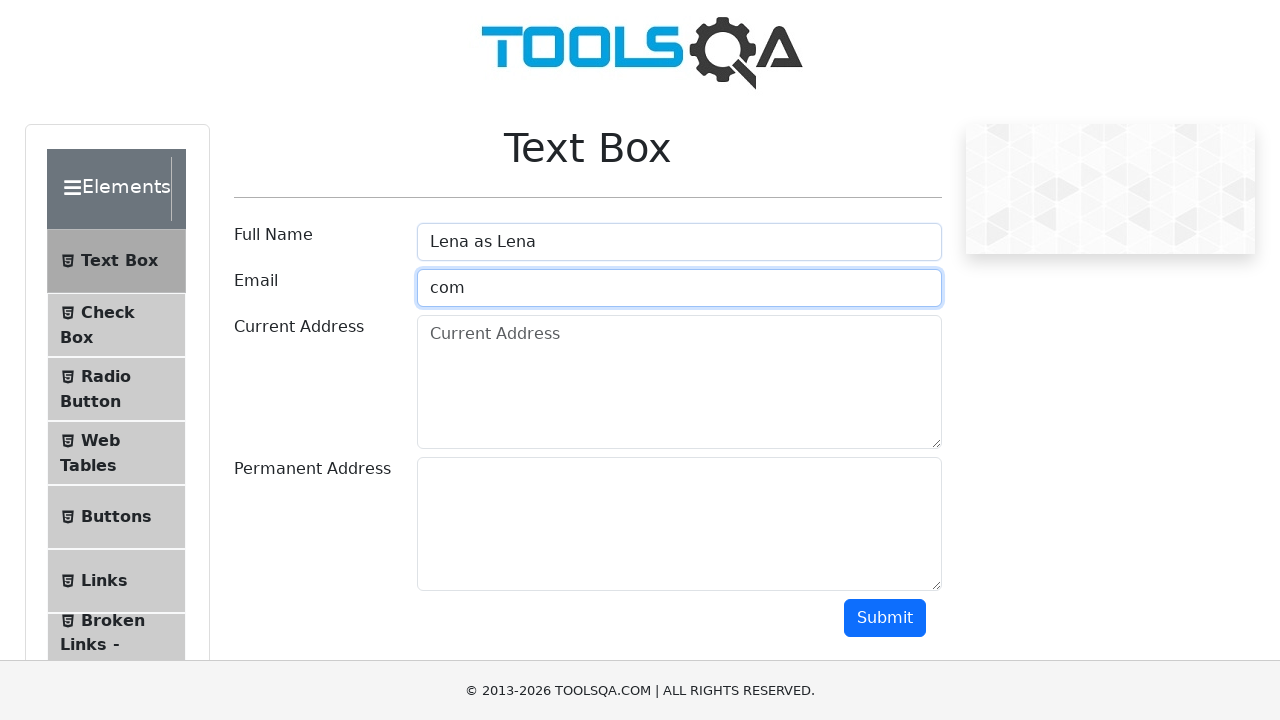

Located email input element
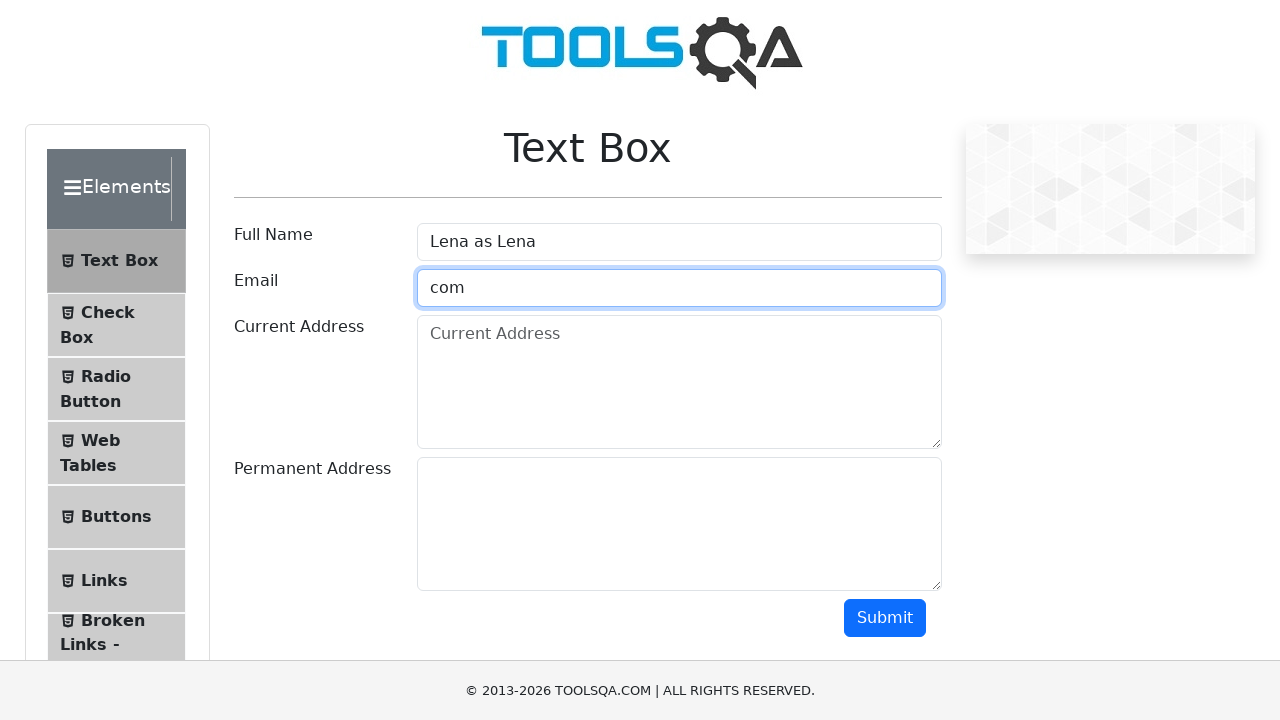

Retrieved computed border style from email input
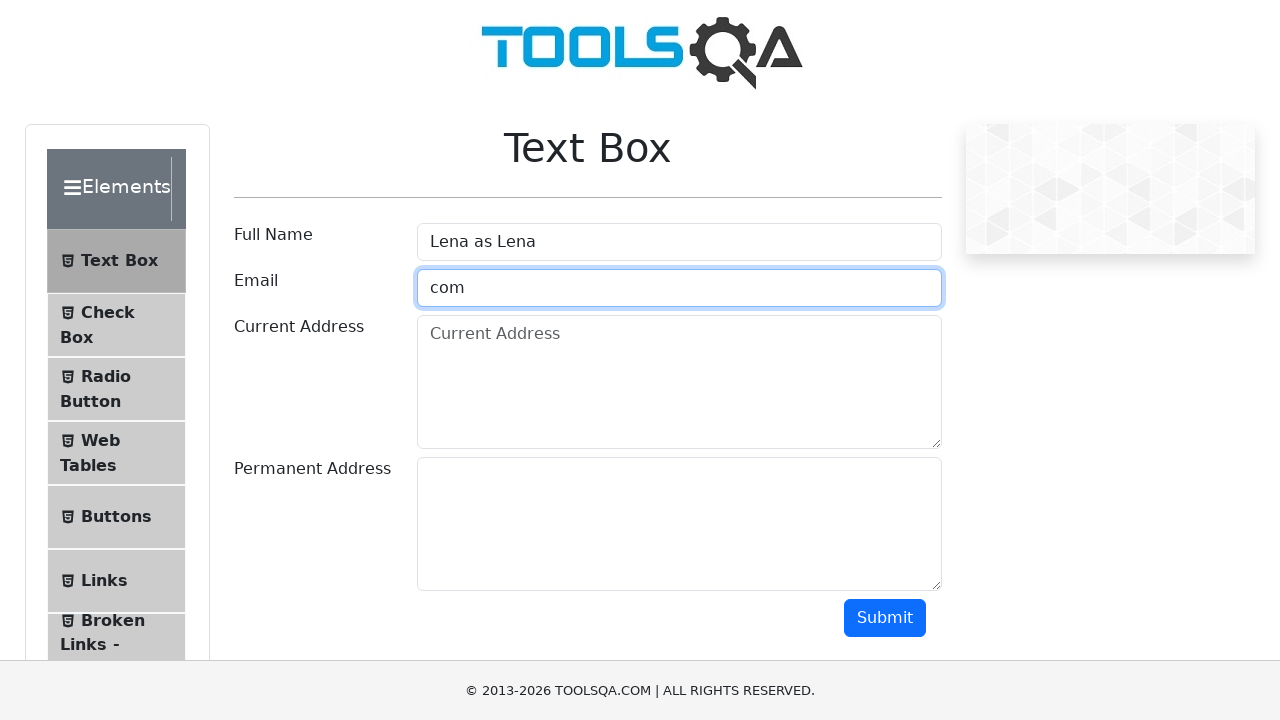

Verified email field shows error border style (solid or dashed)
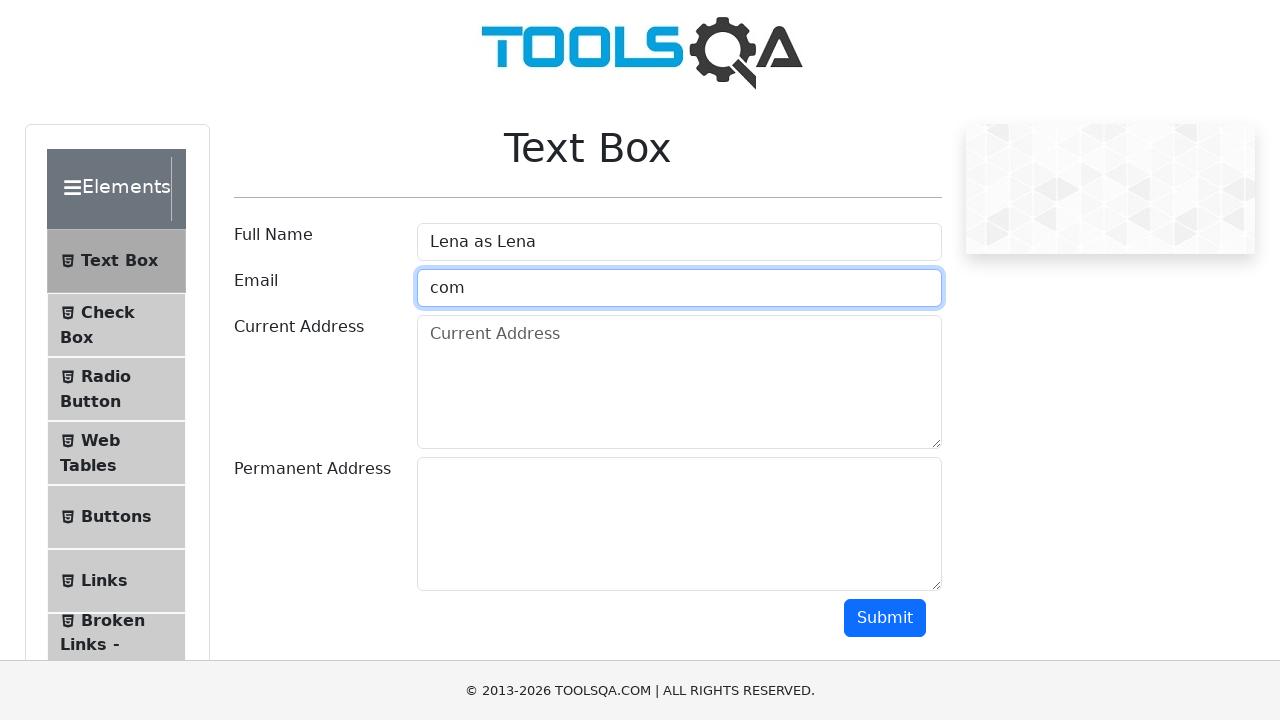

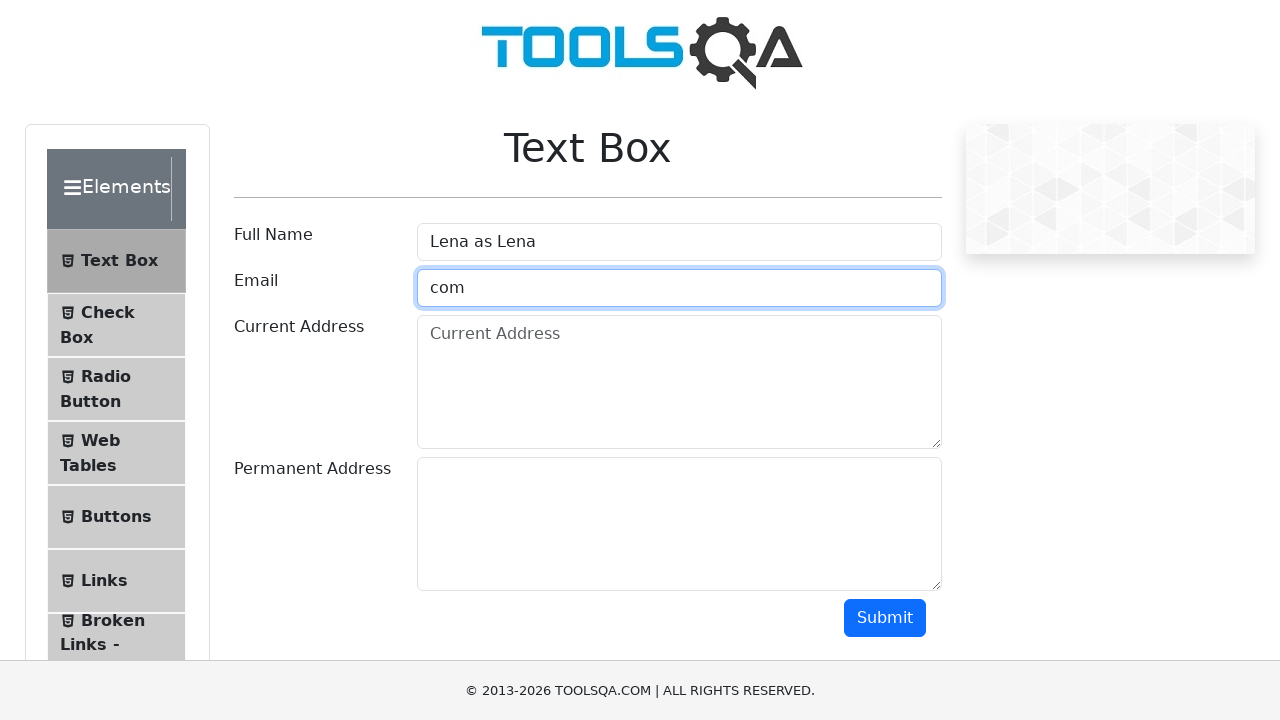